Clicks on the panel element to display the login form and verifies the form is shown

Starting URL: http://szuflandia.pjwstk.edu.pl/~s12669/TAU/panel/index.php

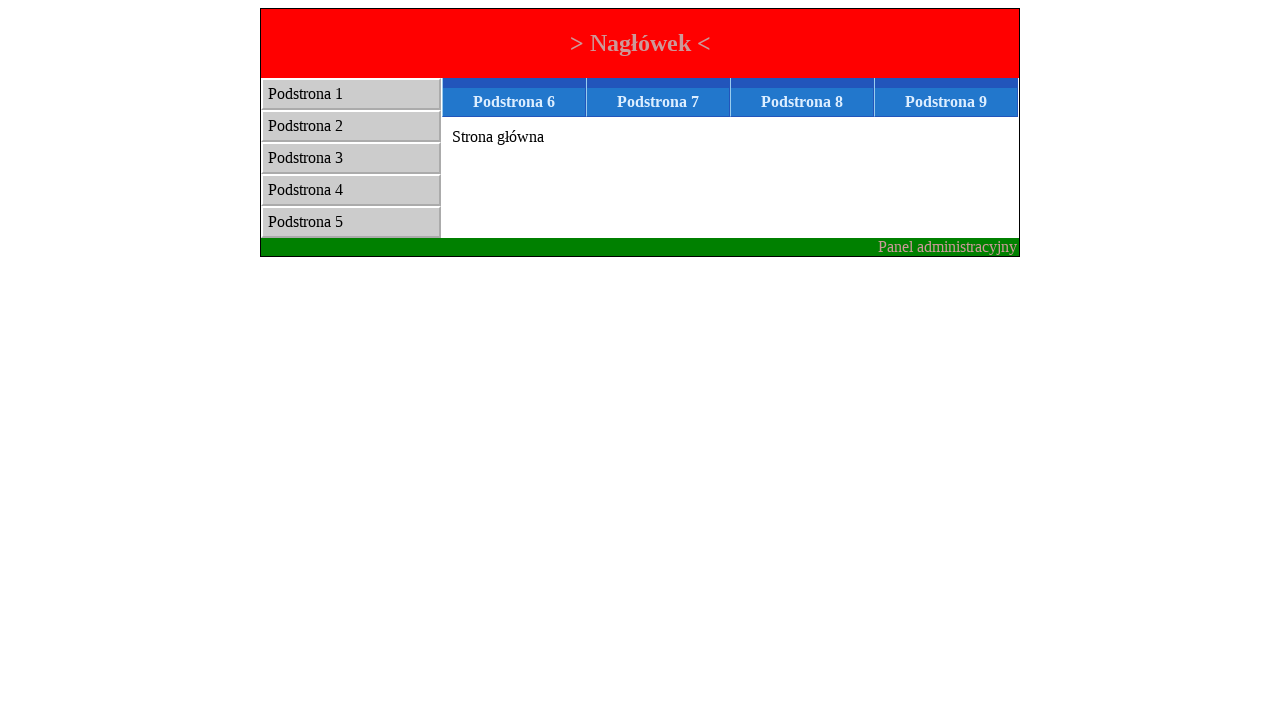

Panel element loaded and ready
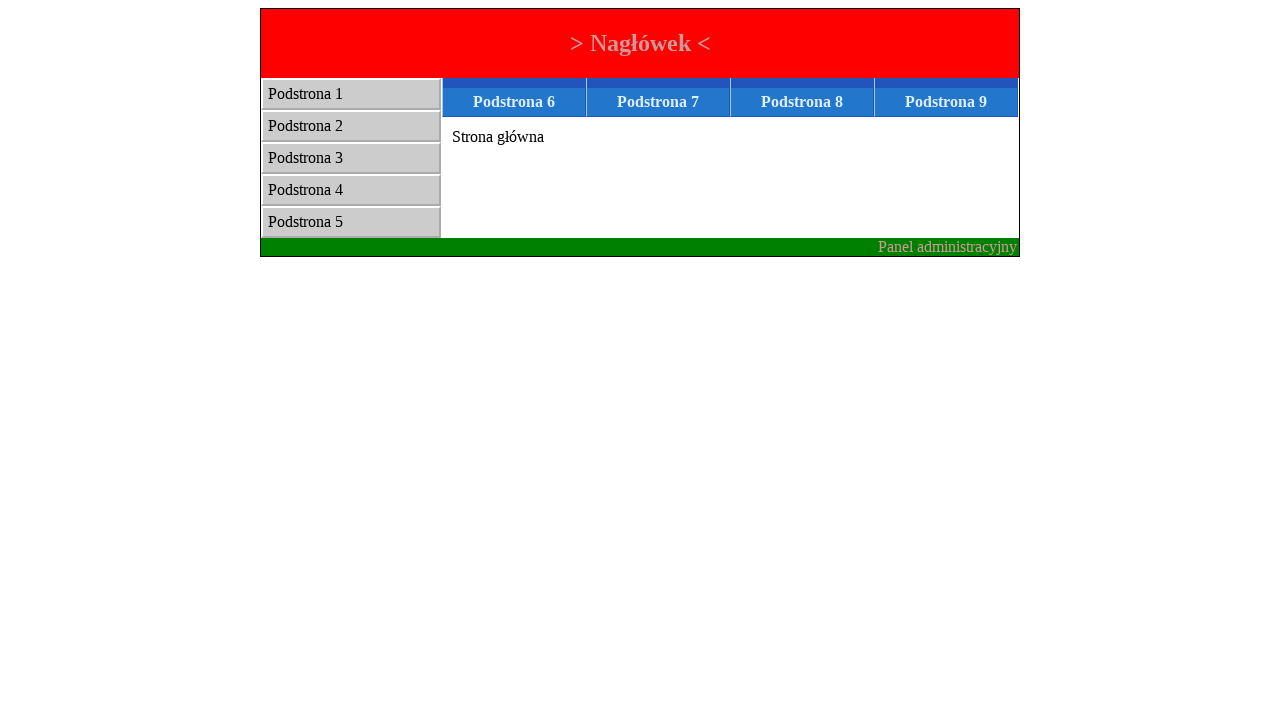

Clicked on panel element to display login form at (948, 246) on [name='panel']
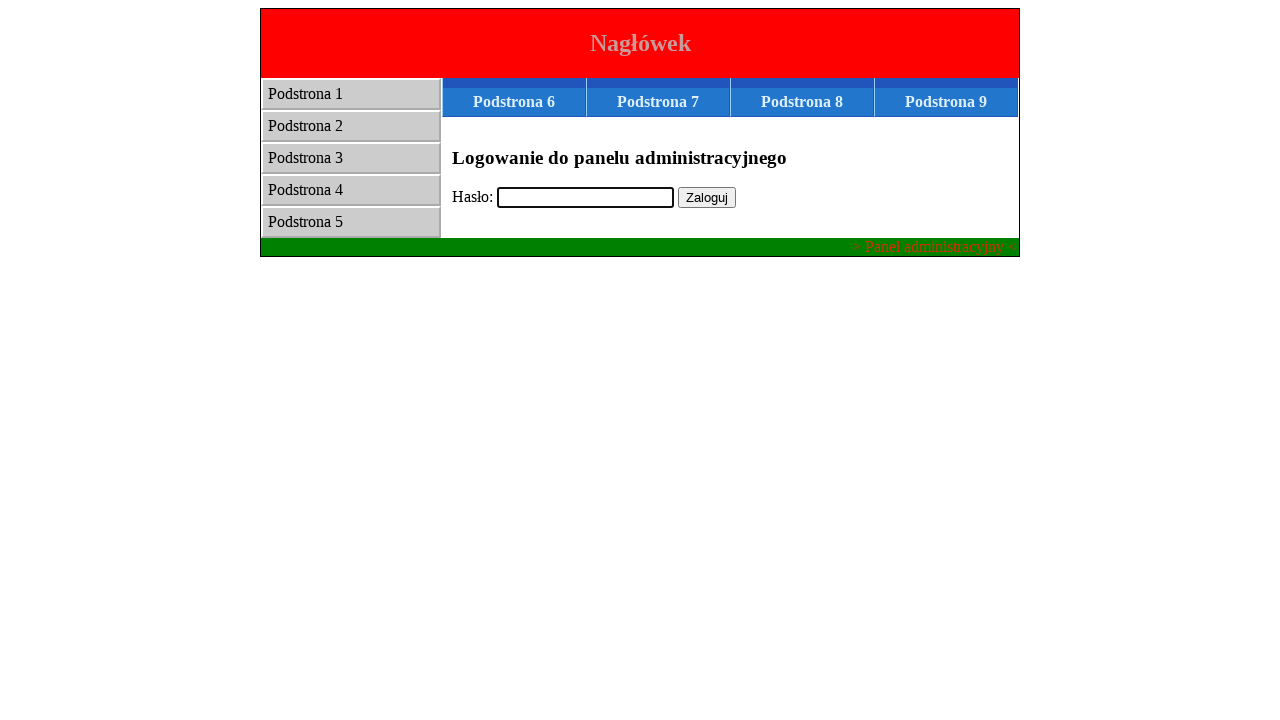

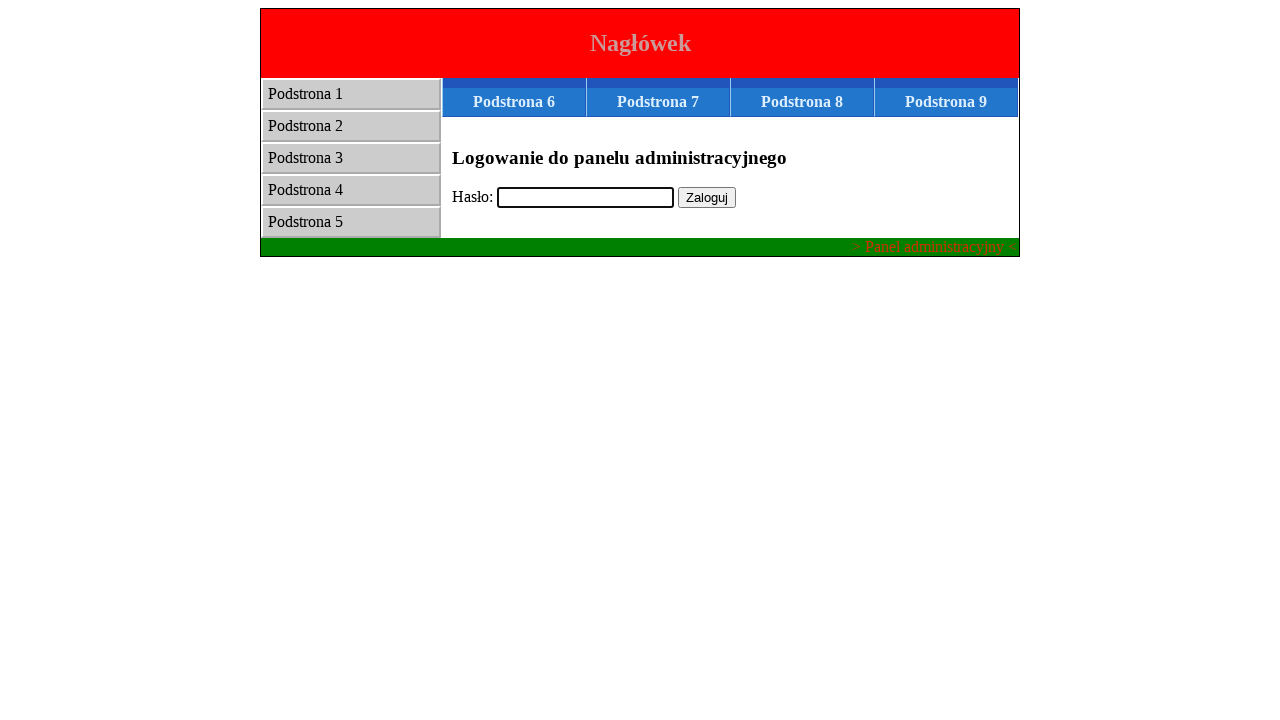